Navigates to fieldwalking.jp and verifies the page loads successfully

Starting URL: http://fieldwalking.jp/

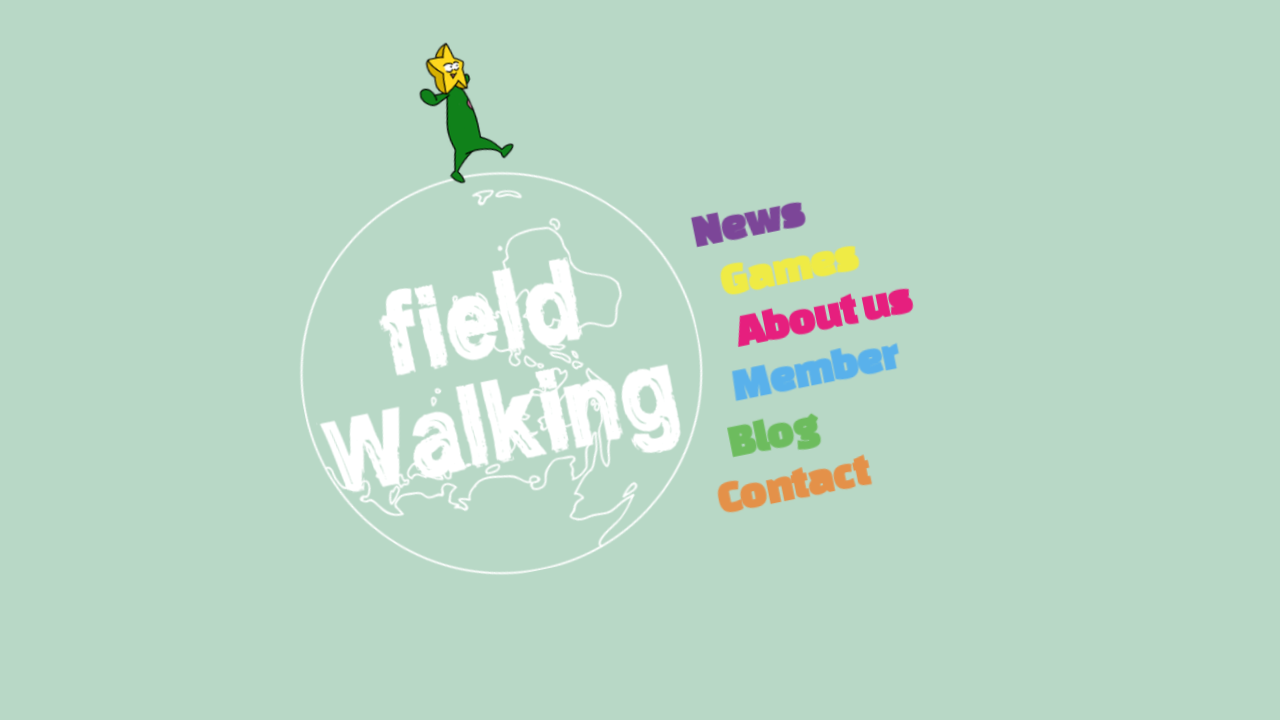

Waited for page to reach domcontentloaded state
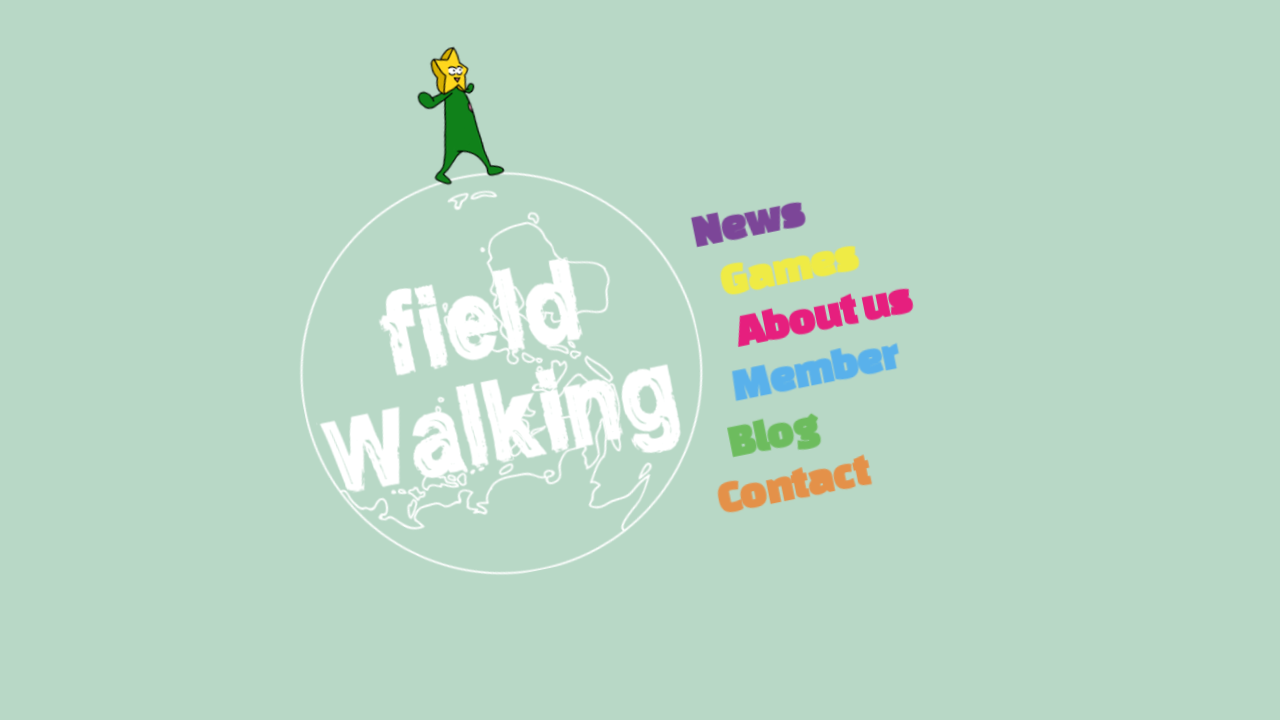

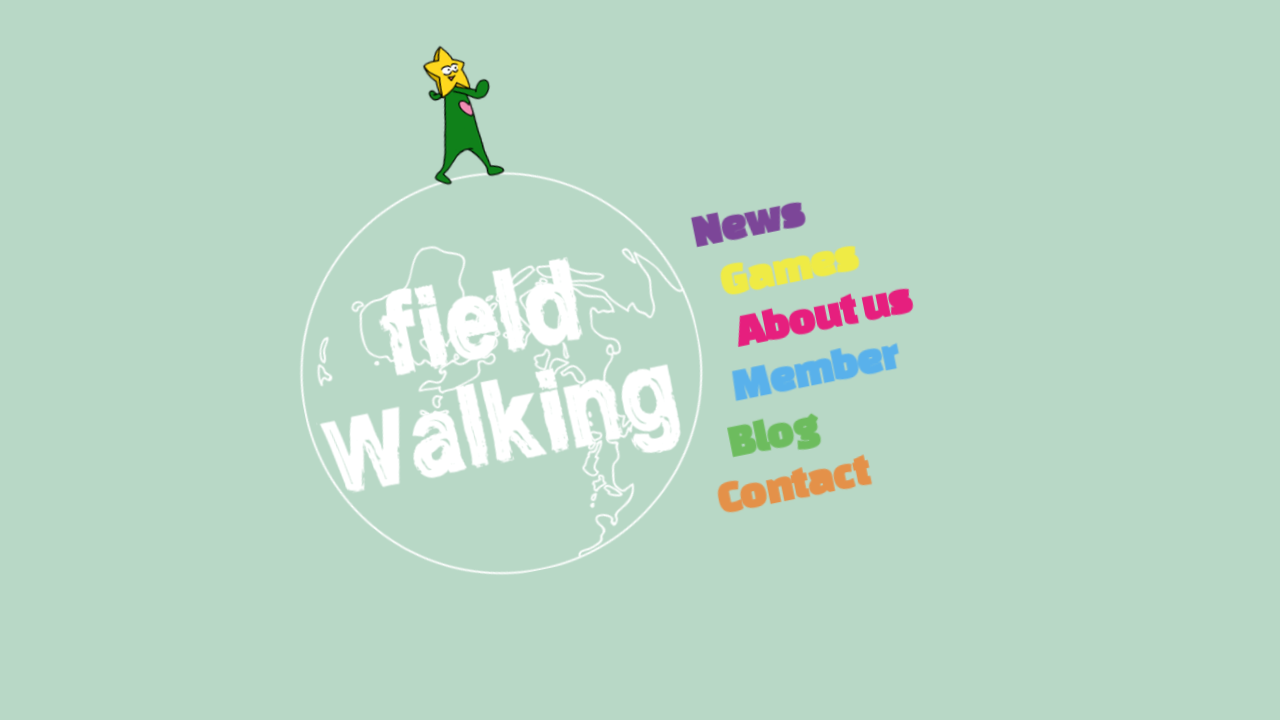